Tests handling a simple JavaScript alert by clicking a button, switching to the alert, verifying the alert text, and accepting it

Starting URL: https://v1.training-support.net/selenium/javascript-alerts

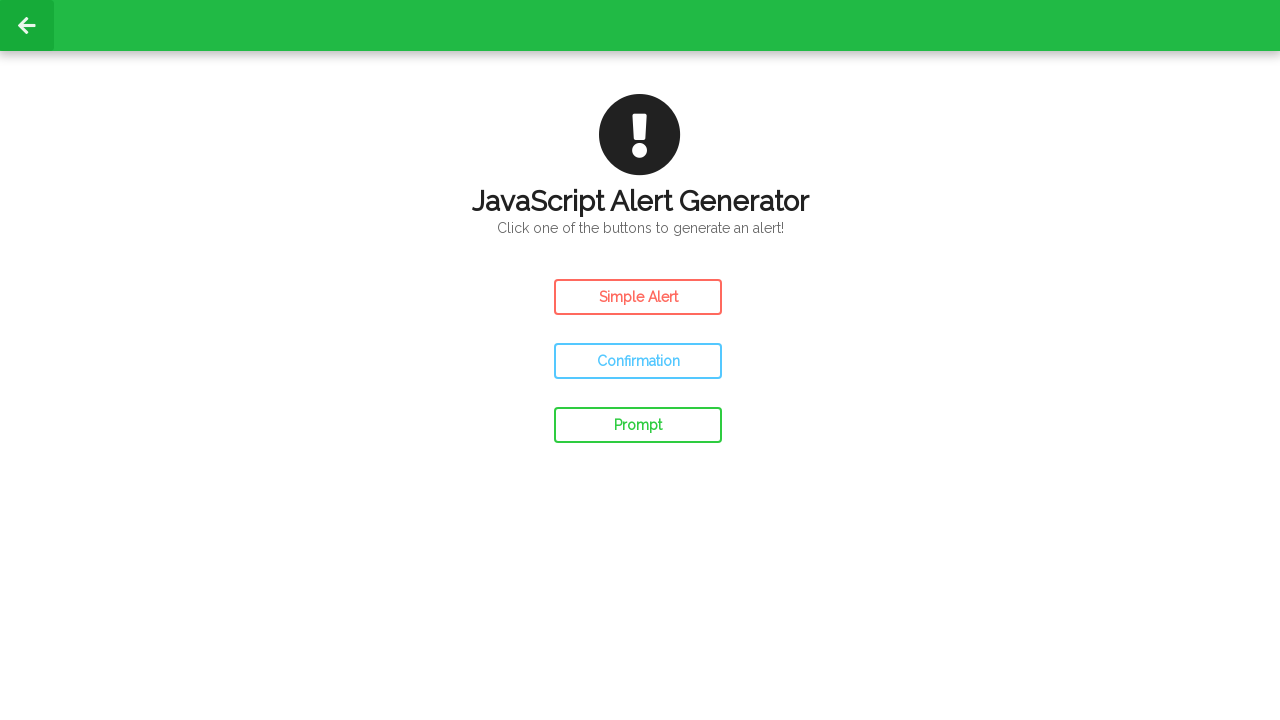

Clicked the button to trigger a simple JavaScript alert at (638, 297) on #simple
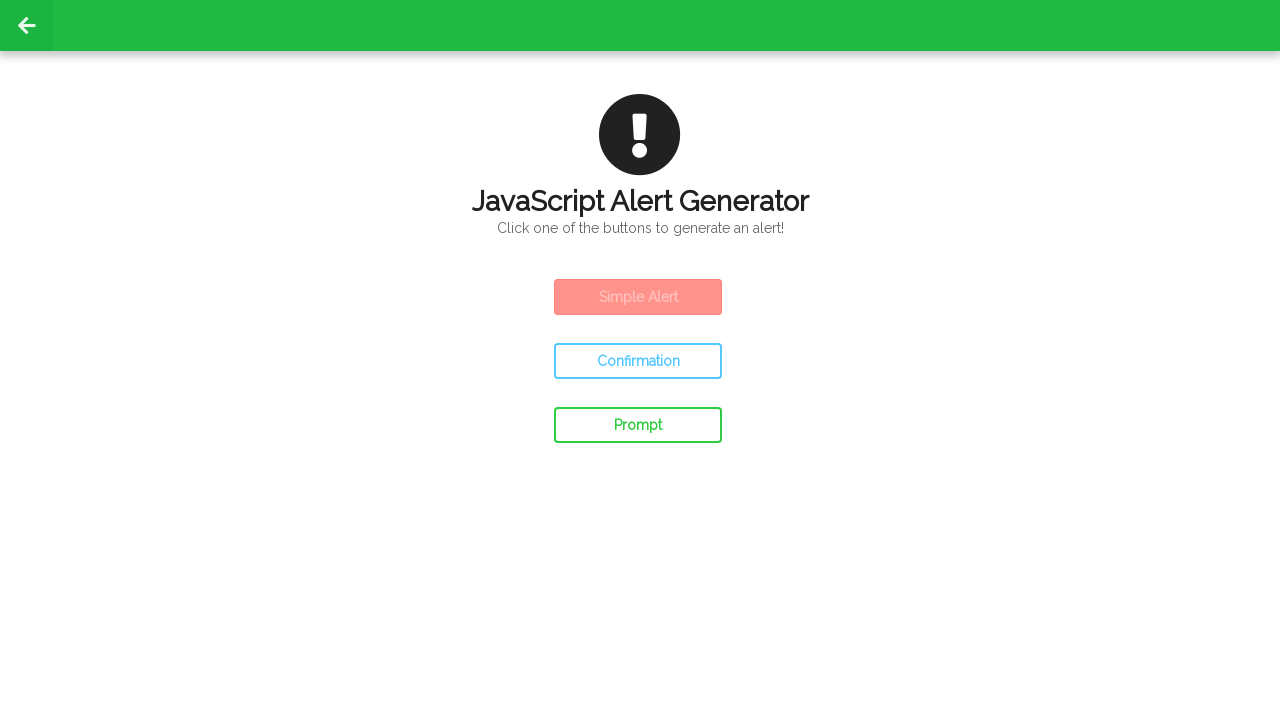

Set up dialog handler to accept the alert
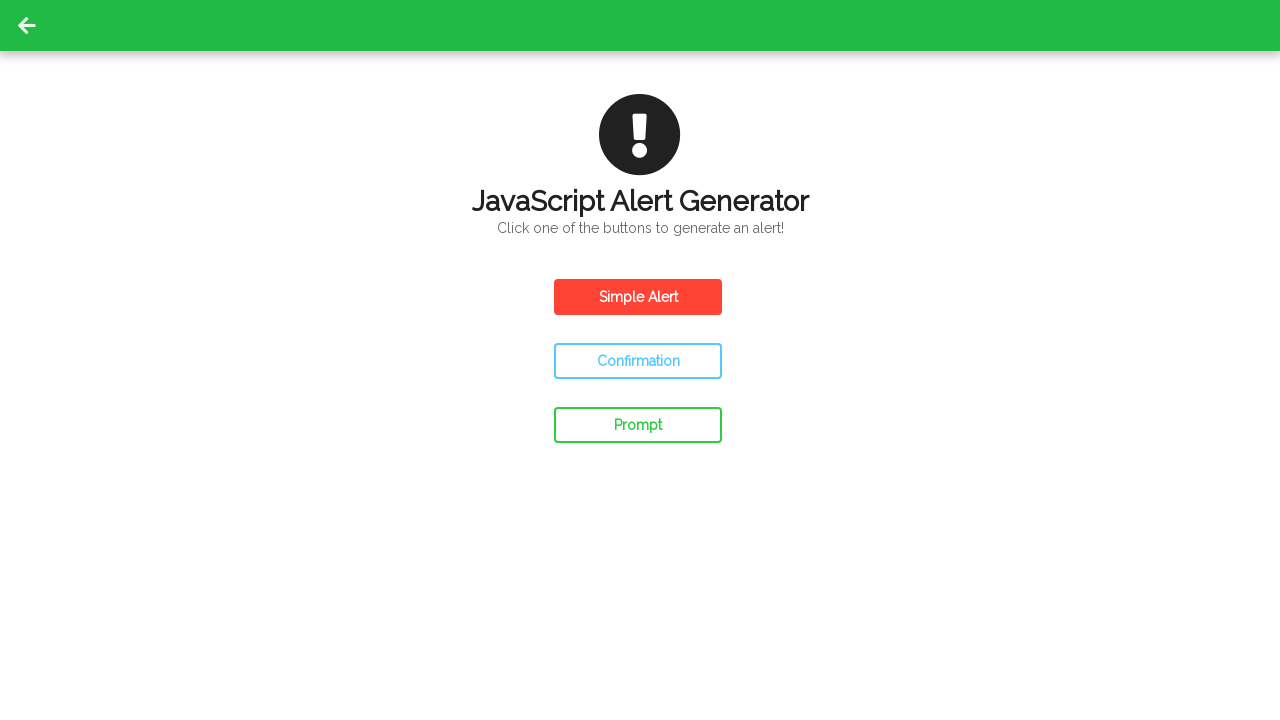

Waited for alert to be processed
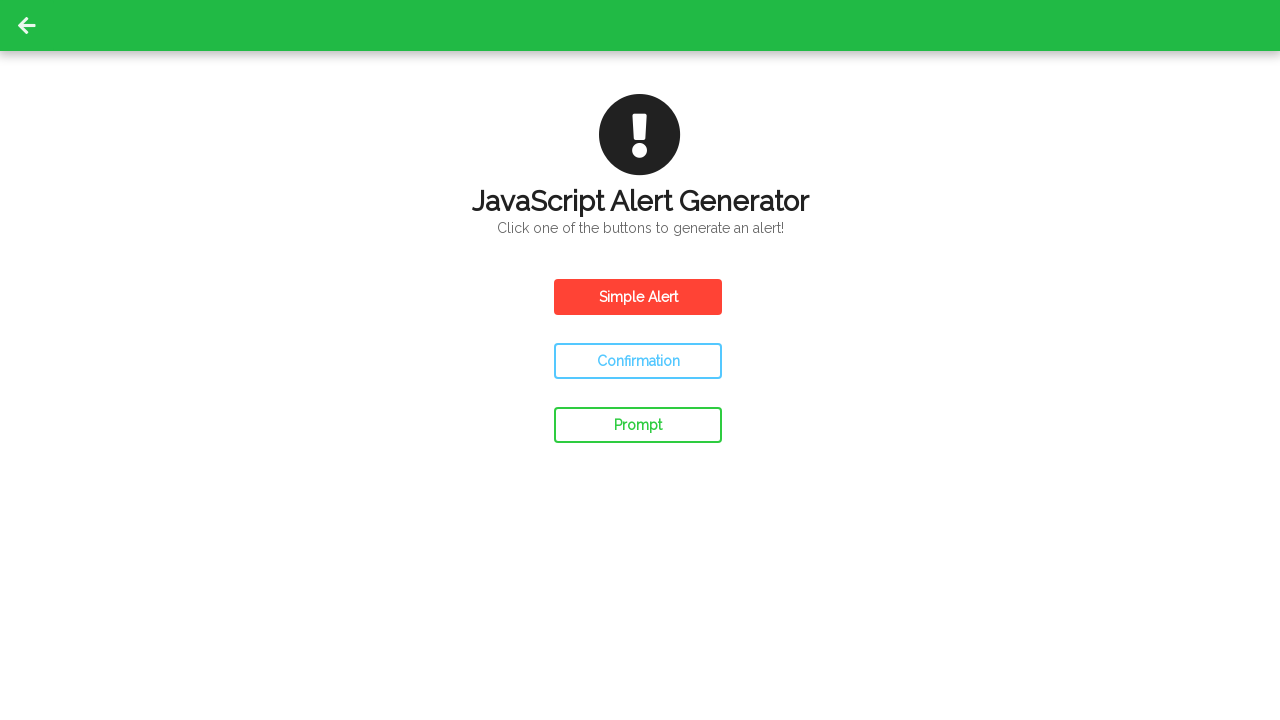

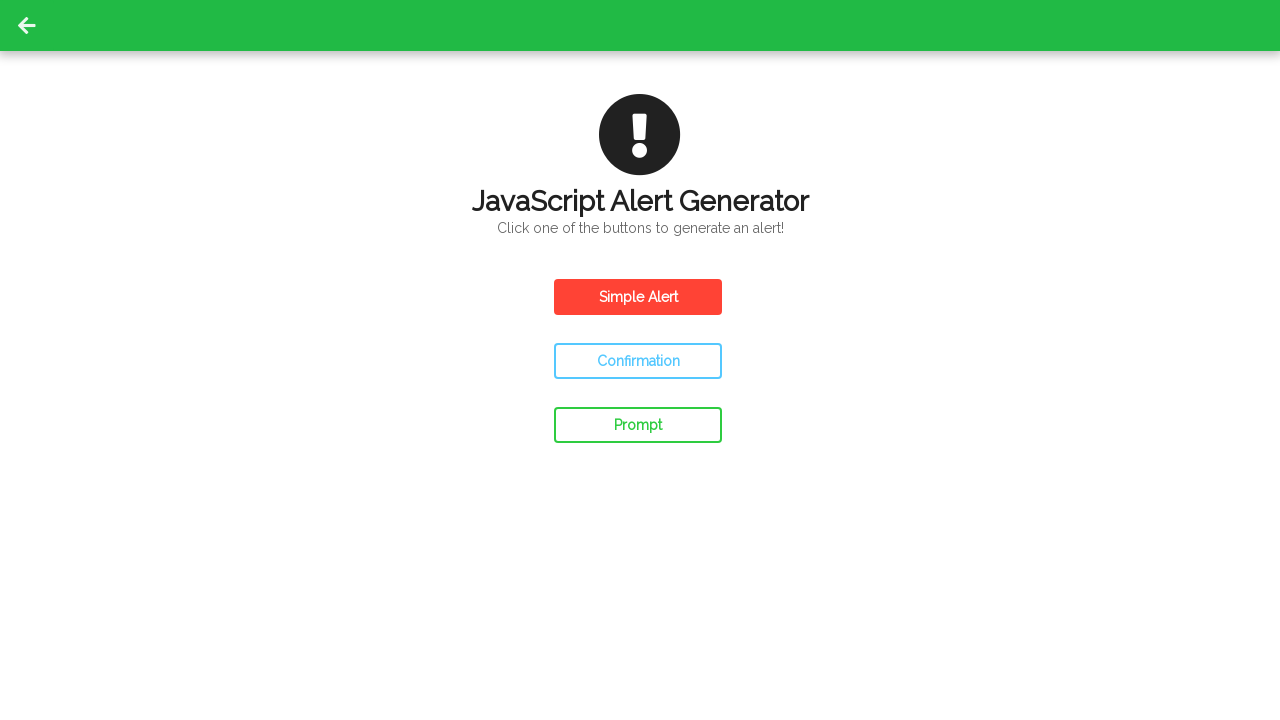